Tests web element interactions including clearing and filling a text input field, clicking a radio button, and verifying the selection and enabled states of radio buttons.

Starting URL: https://syntaxprojects.com/selenium_commands_selector.php

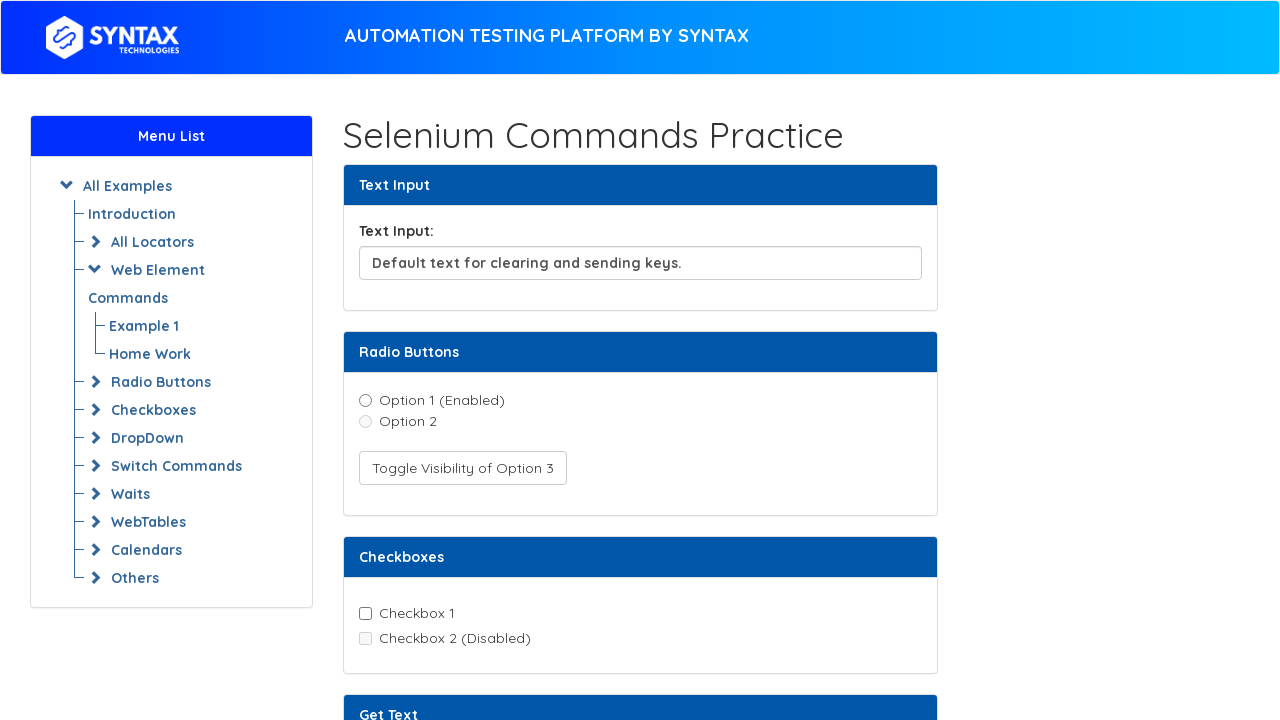

Cleared text input field on input#textInput
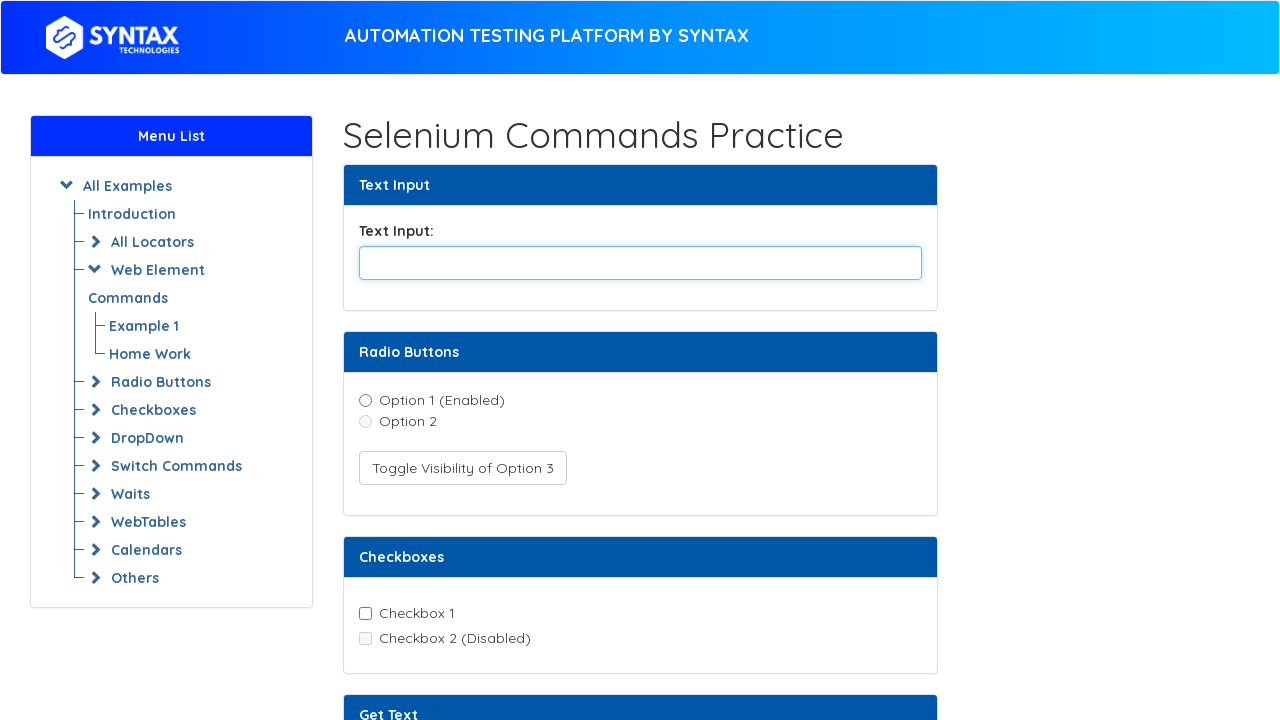

Filled text input field with 'TextBox is cleared' on input#textInput
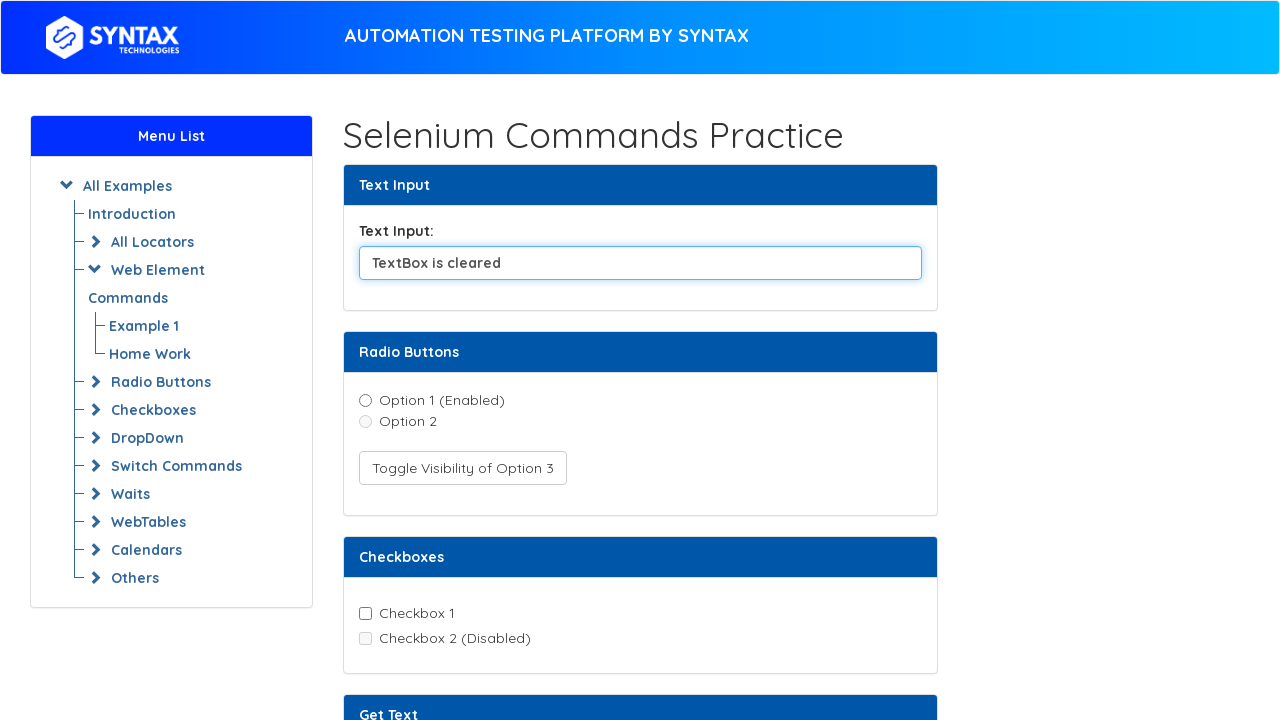

Checked initial state of radio button 1: False
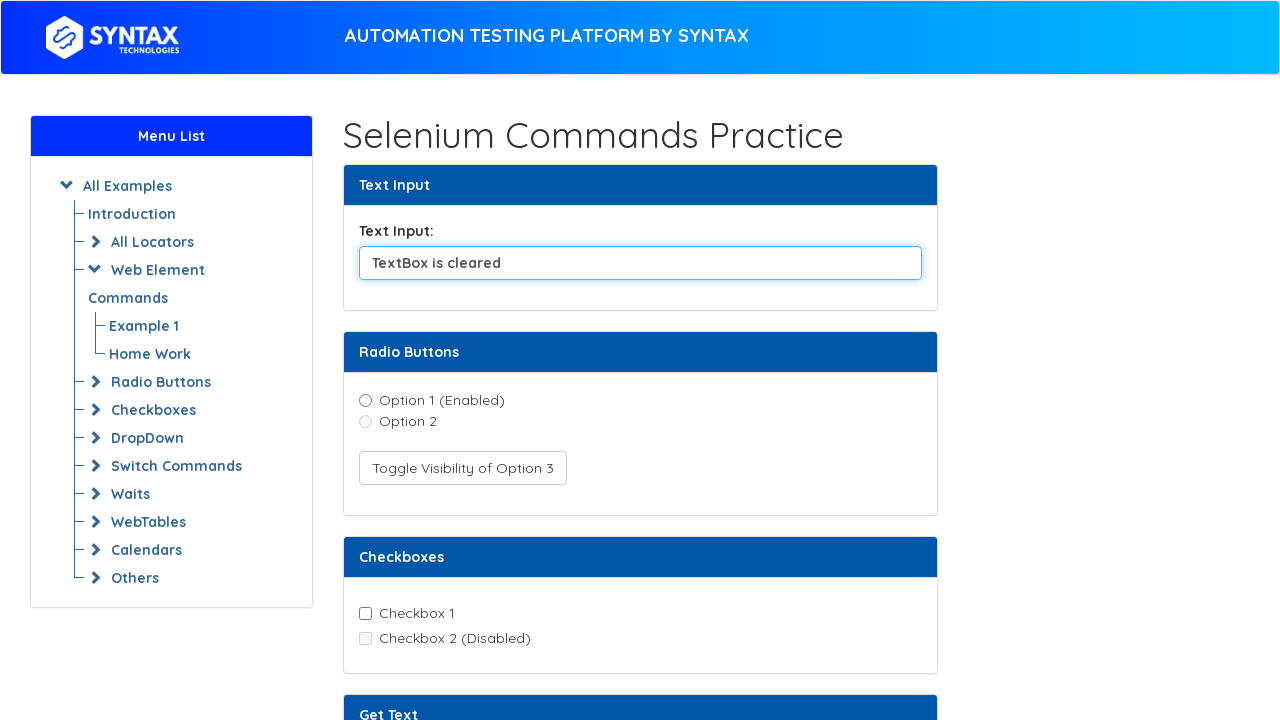

Clicked radio button 1 at (365, 400) on input[type='radio'][value='option1']
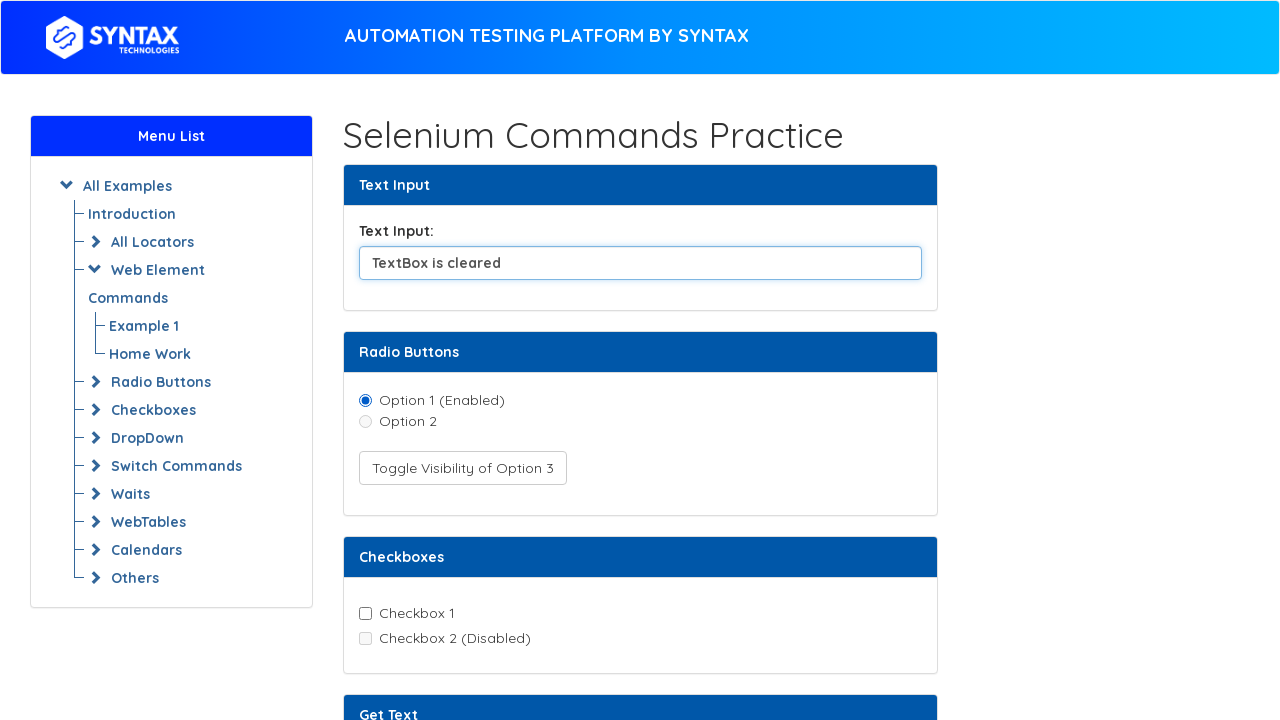

Verified radio button 1 is selected after click: True
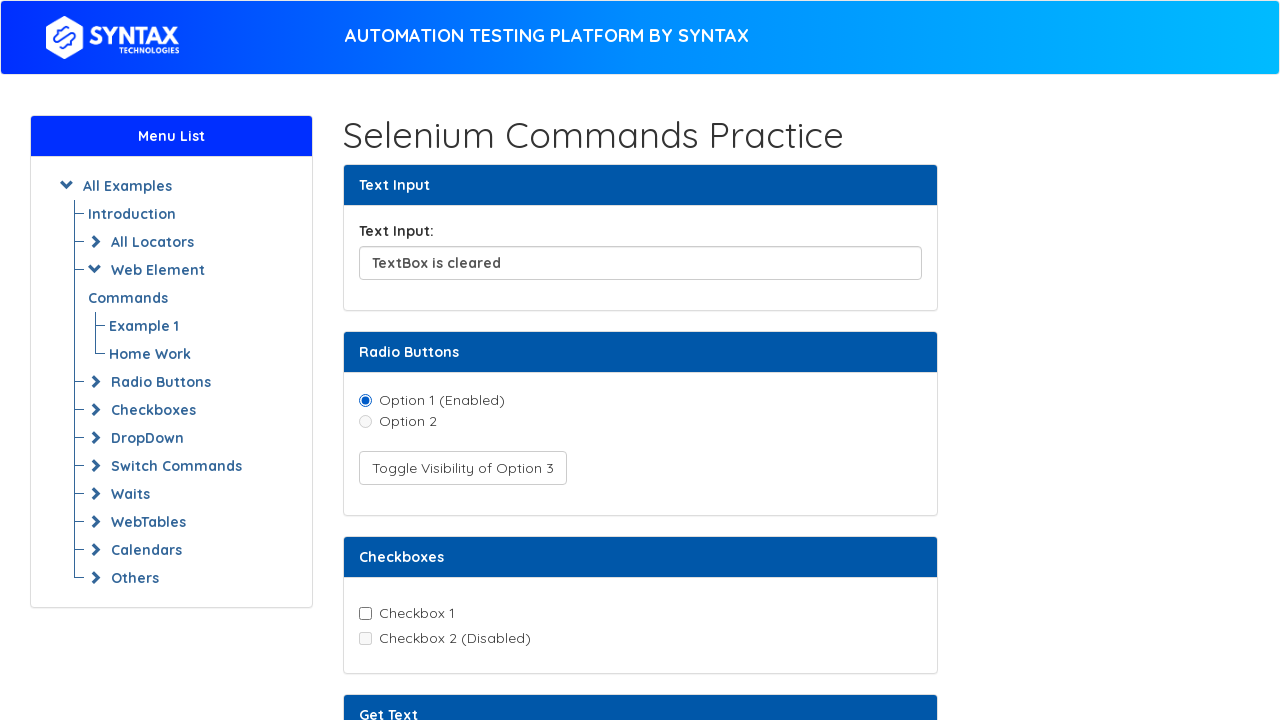

Verified radio button 2 is enabled: False
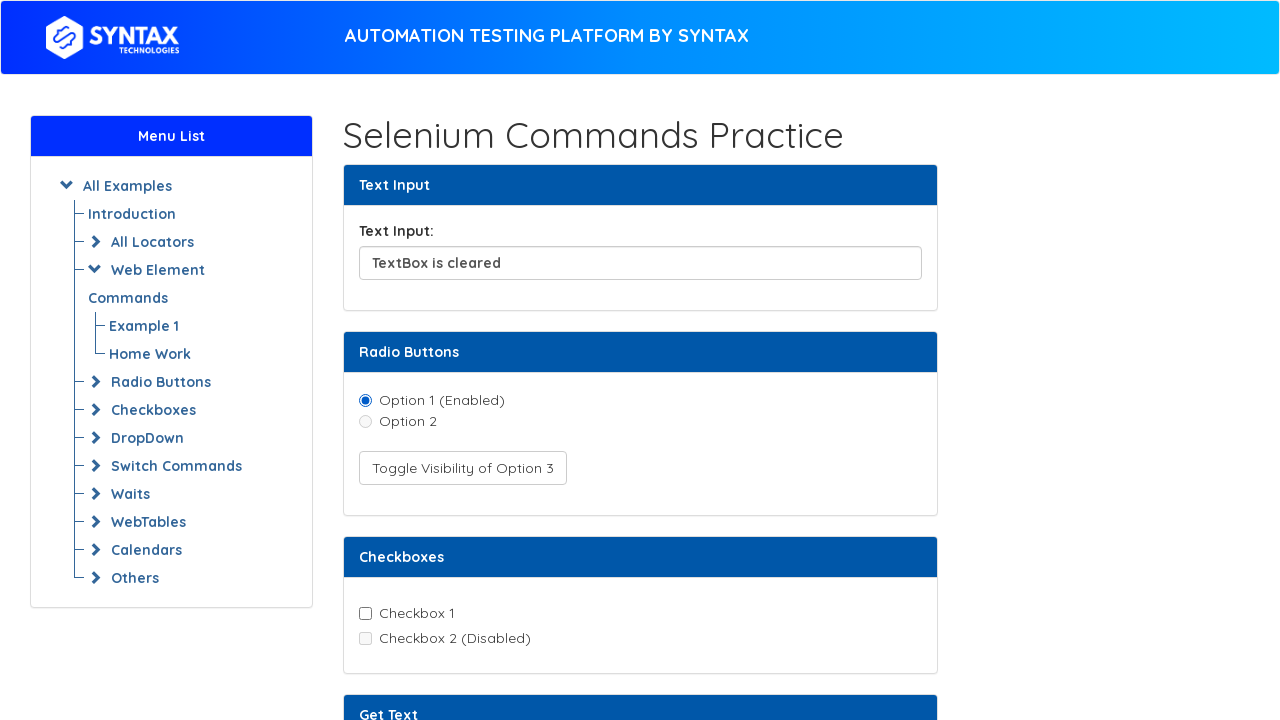

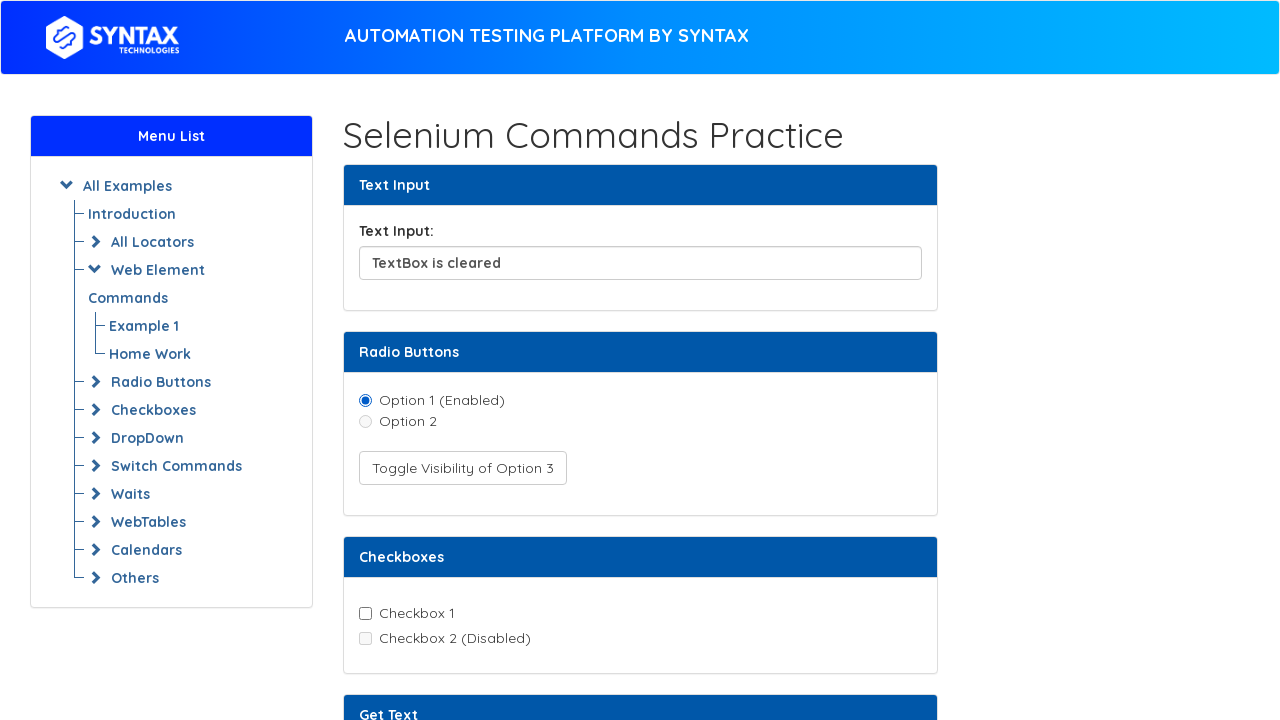